Tests the jQuery UI resizable widget by dragging the resize handle to expand the resizable element by 400 pixels in both width and height.

Starting URL: https://jqueryui.com/resources/demos/resizable/default.html

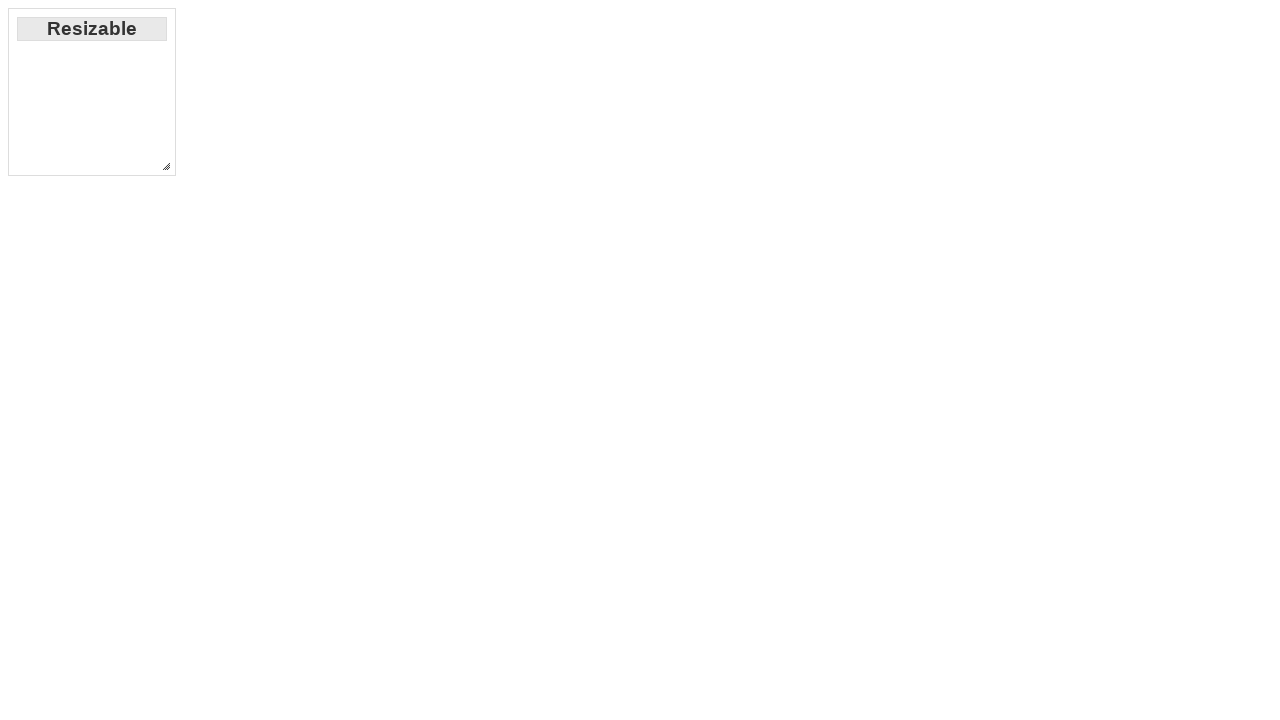

Located the resize handle (bottom-right corner)
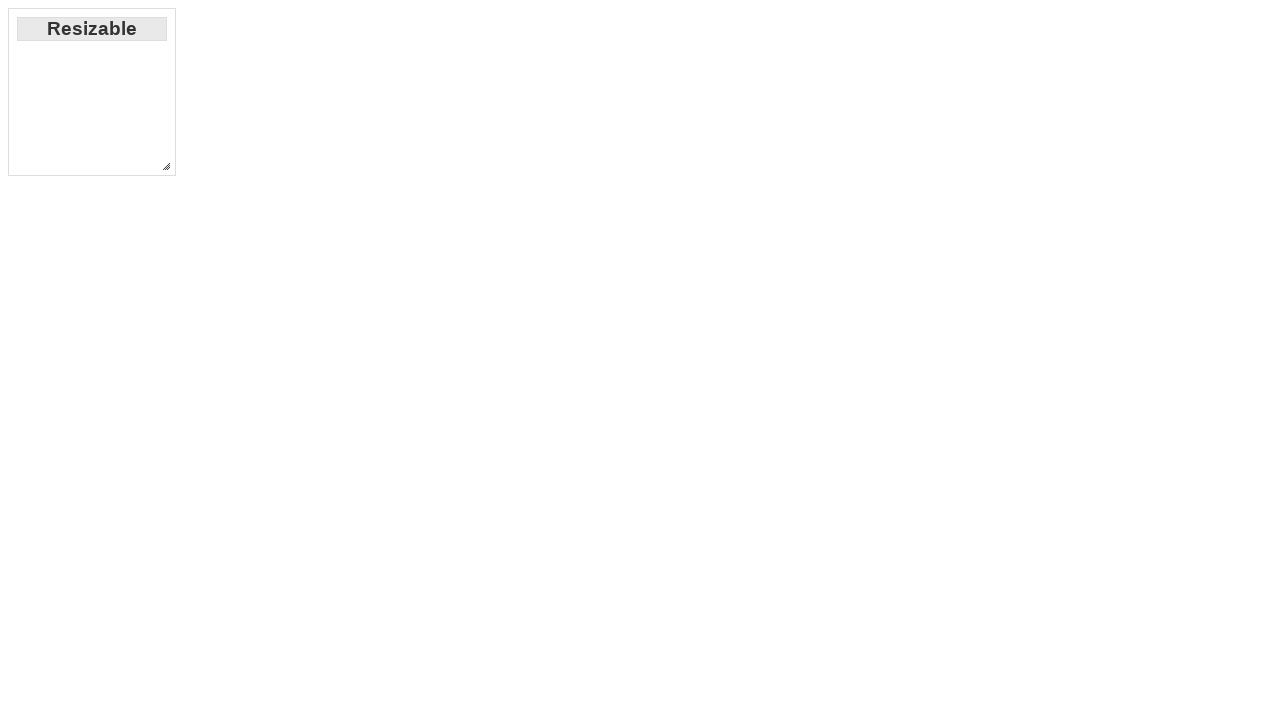

Retrieved bounding box of resize handle
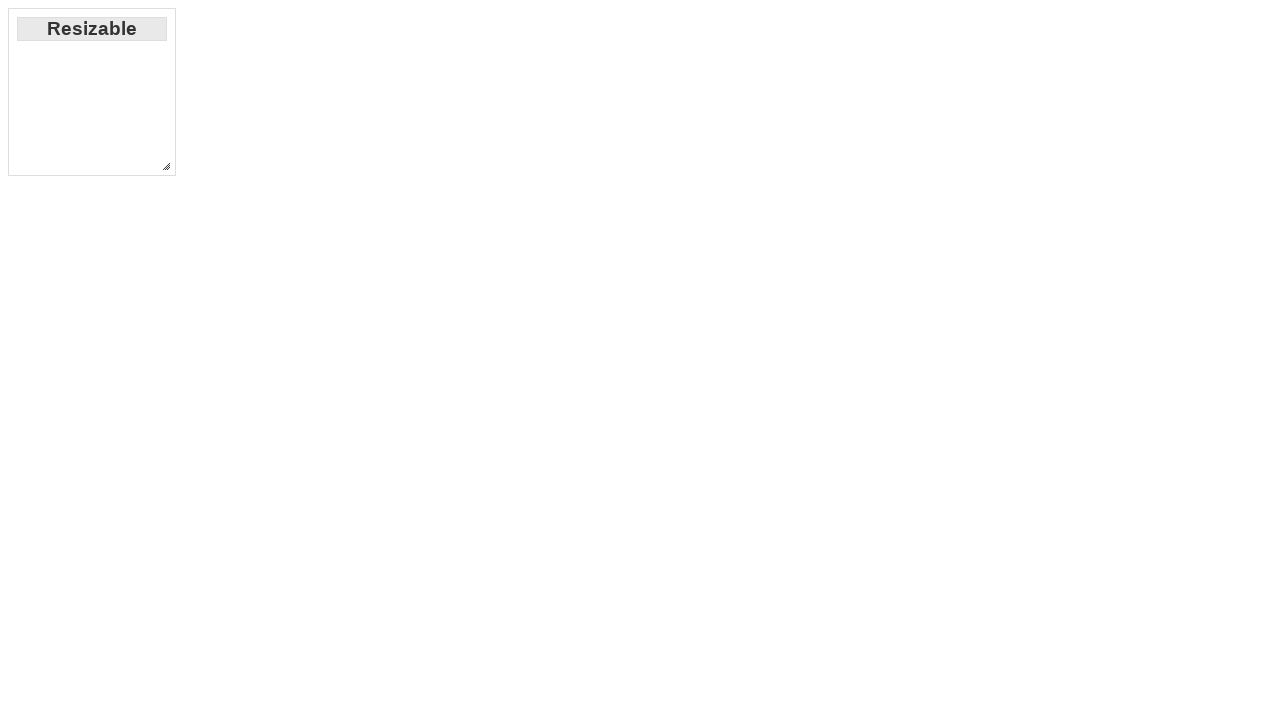

Moved mouse to center of resize handle at (166, 166)
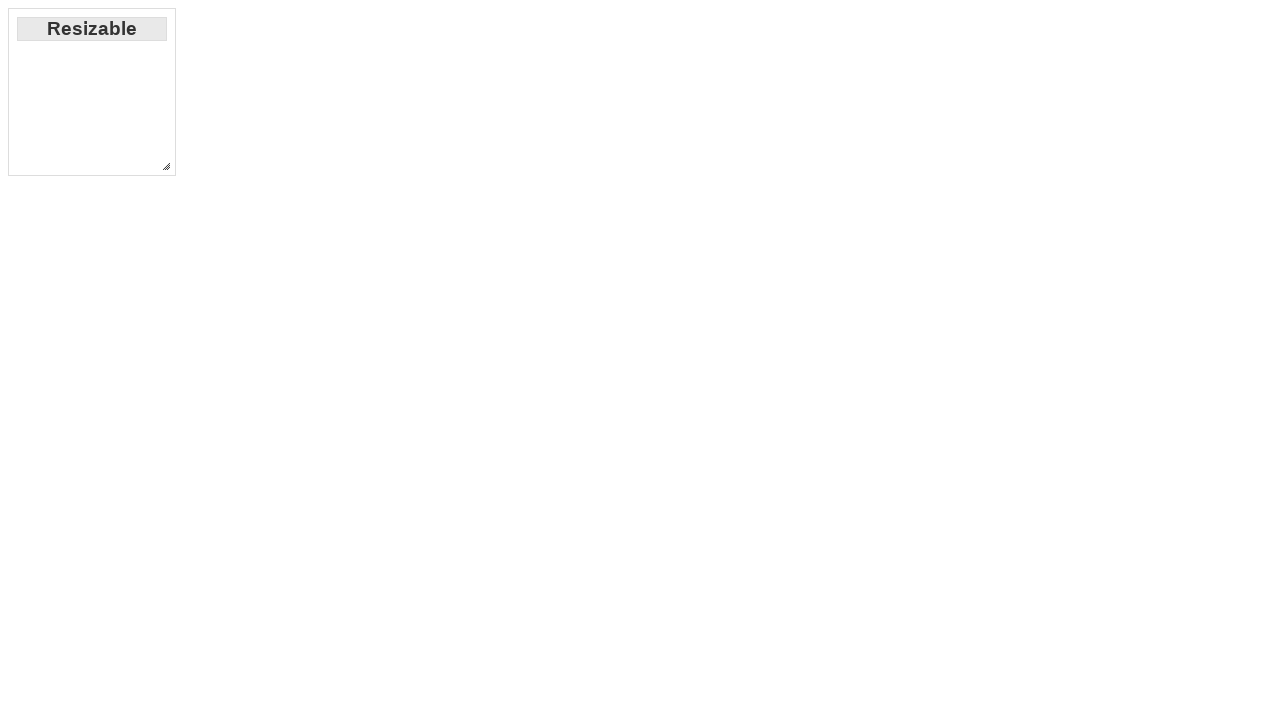

Pressed down mouse button on resize handle at (166, 166)
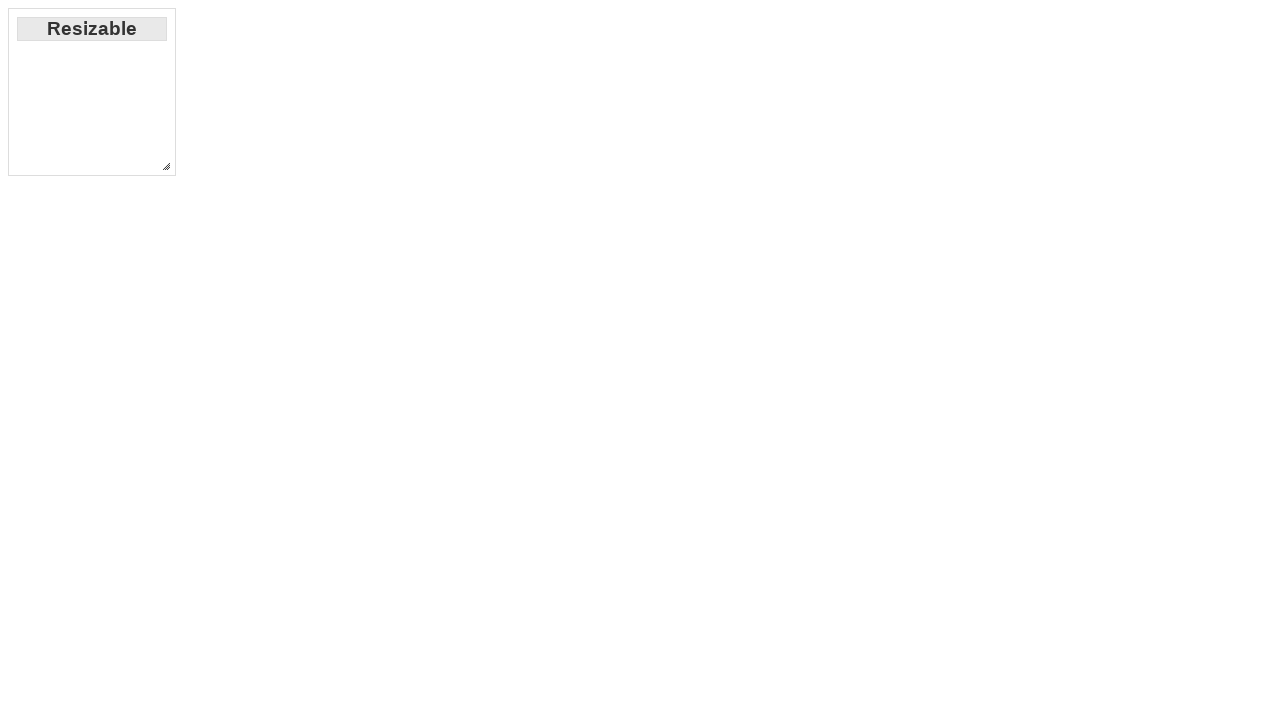

Dragged mouse 400 pixels right and 400 pixels down at (566, 566)
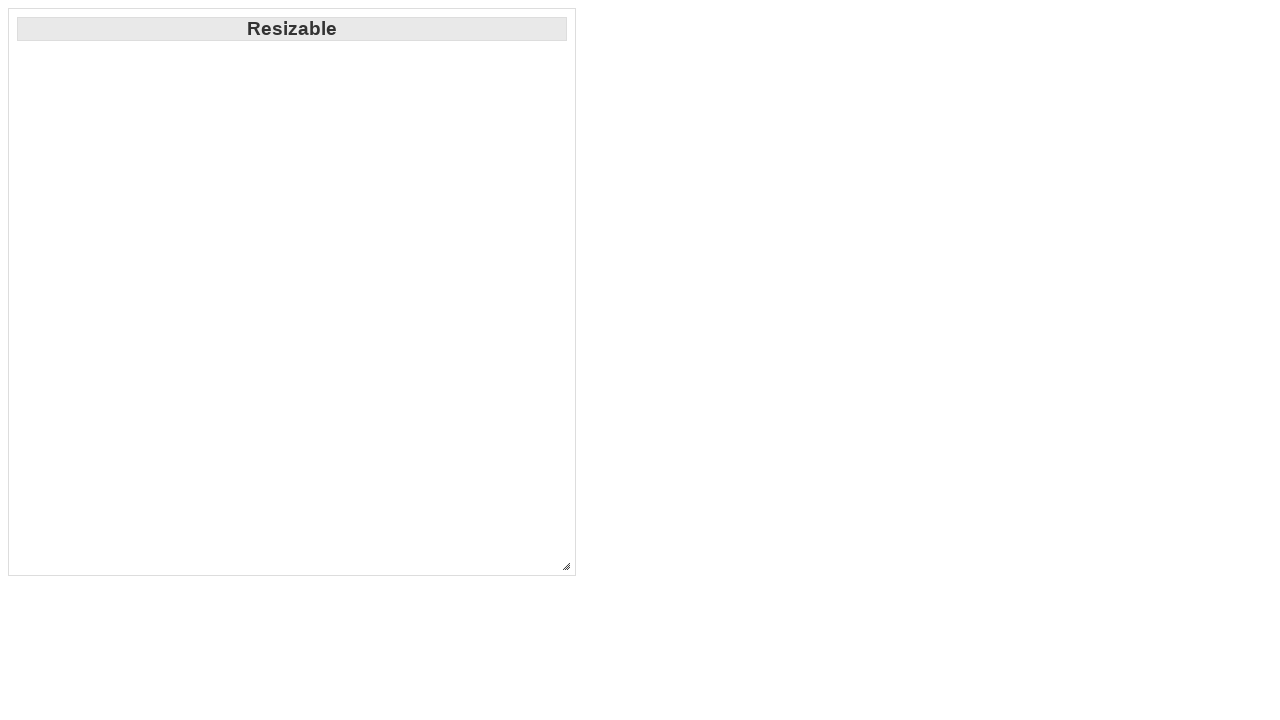

Released mouse button to complete resize operation at (566, 566)
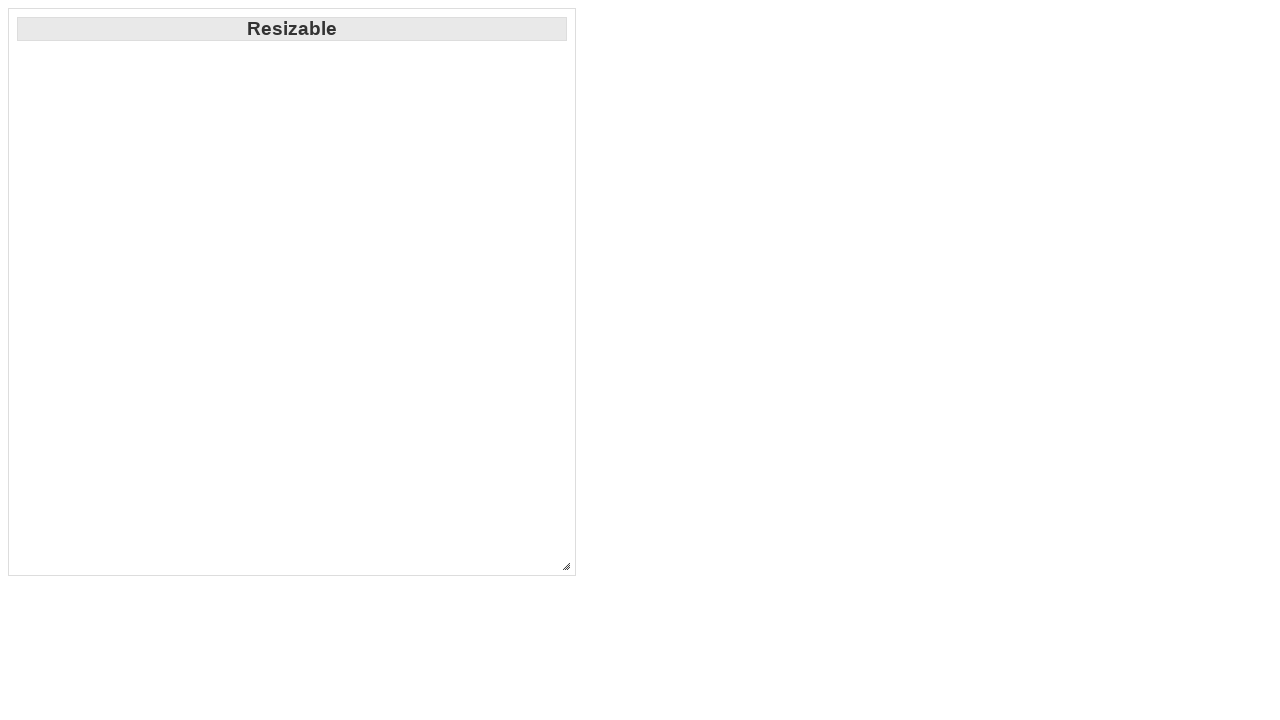

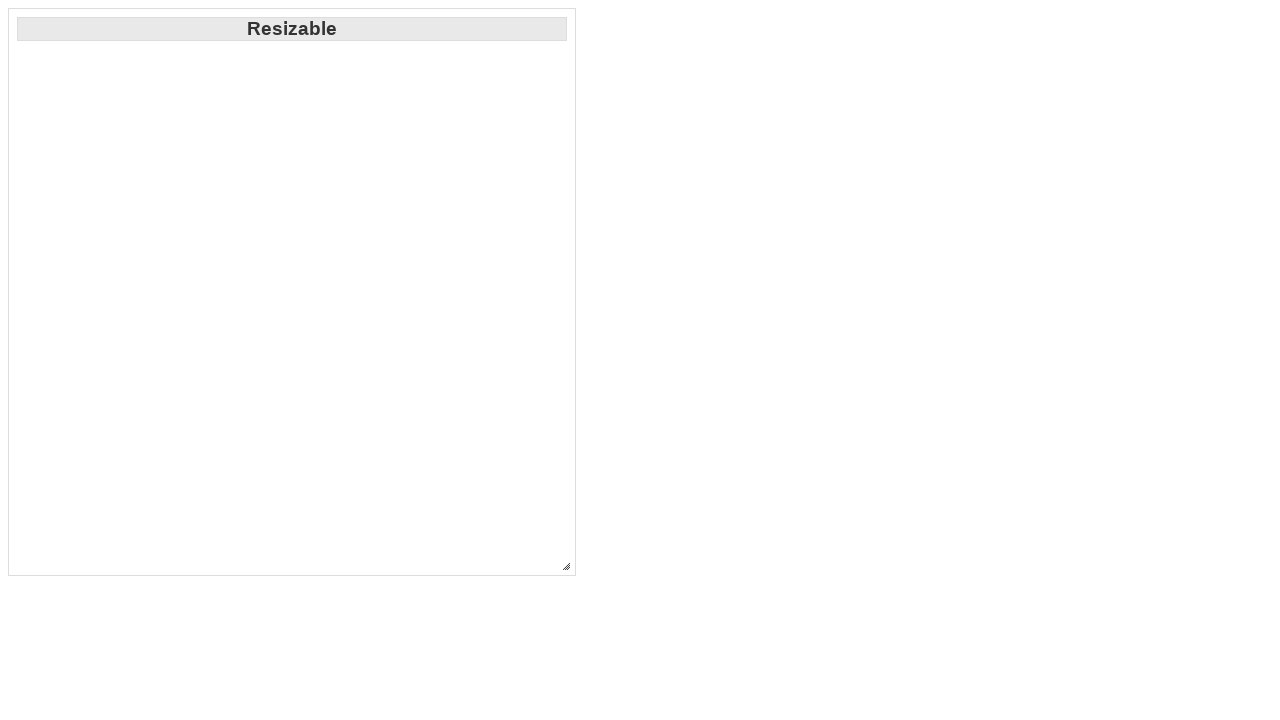